Tests file upload functionality by selecting a file, clicking the upload button, and verifying the uploaded file name is displayed correctly.

Starting URL: https://the-internet.herokuapp.com/upload

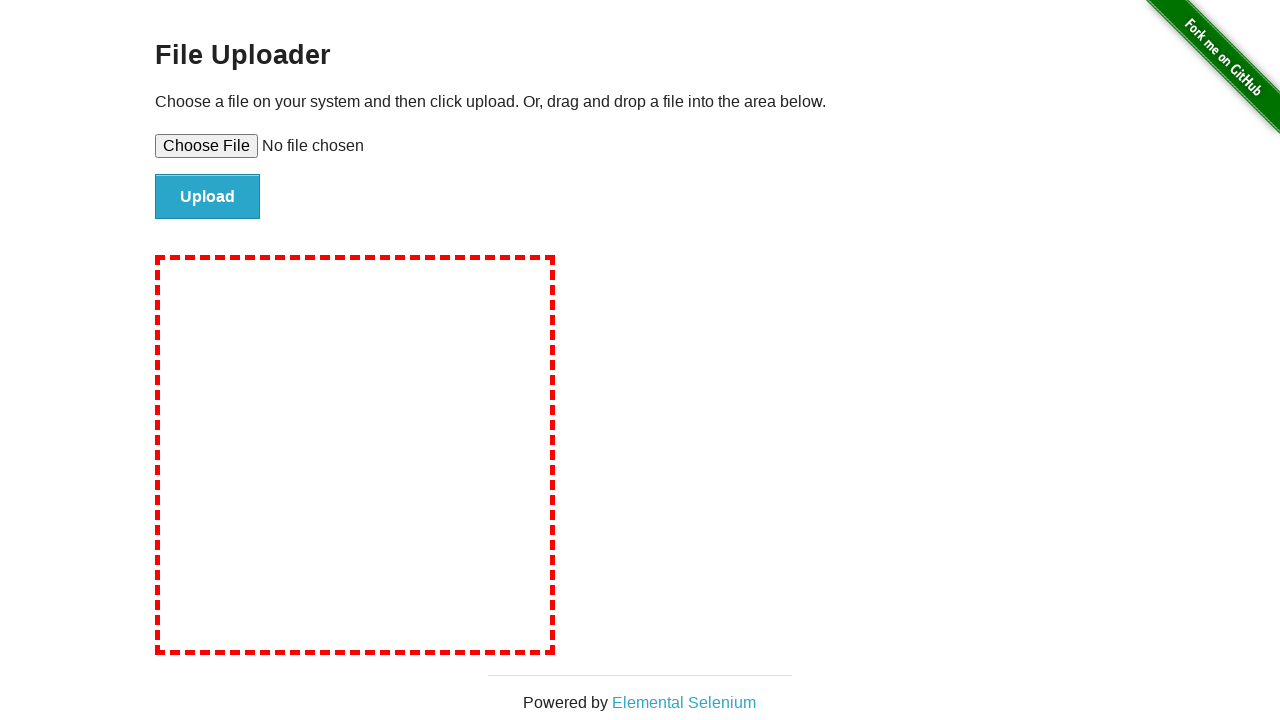

Selected TestUploadFile.txt for upload
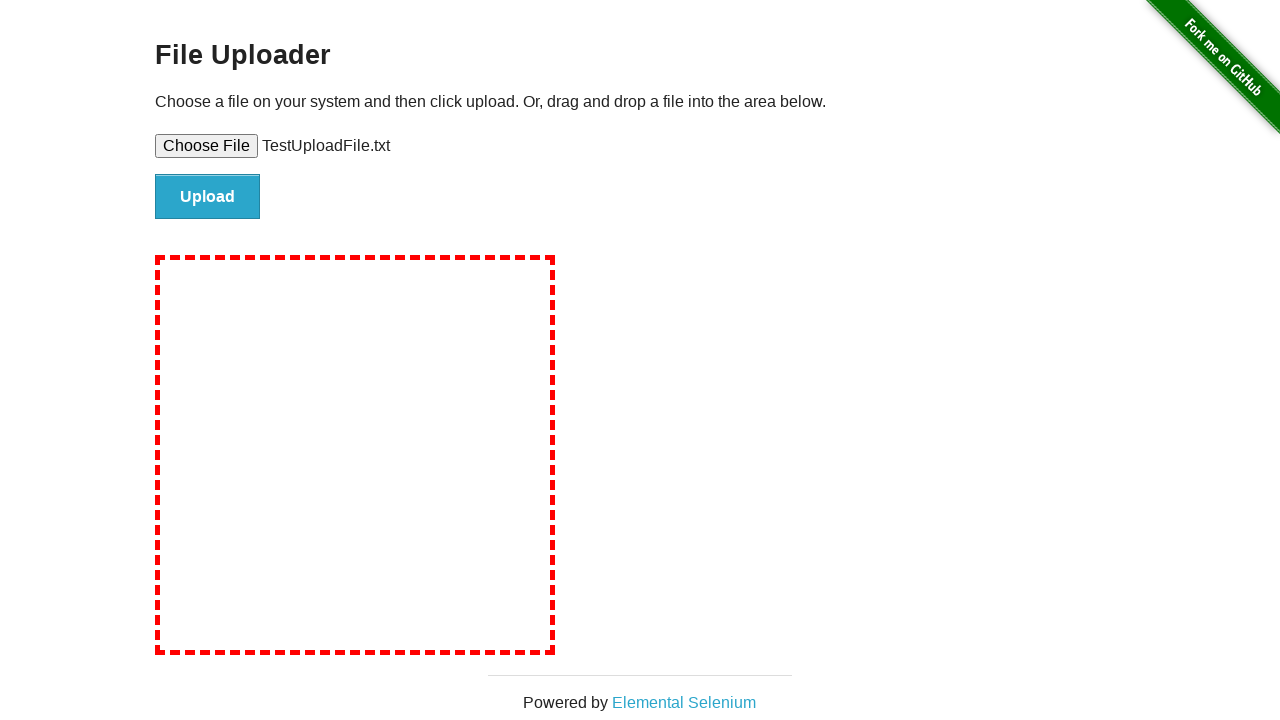

Clicked the upload button at (208, 197) on #file-submit
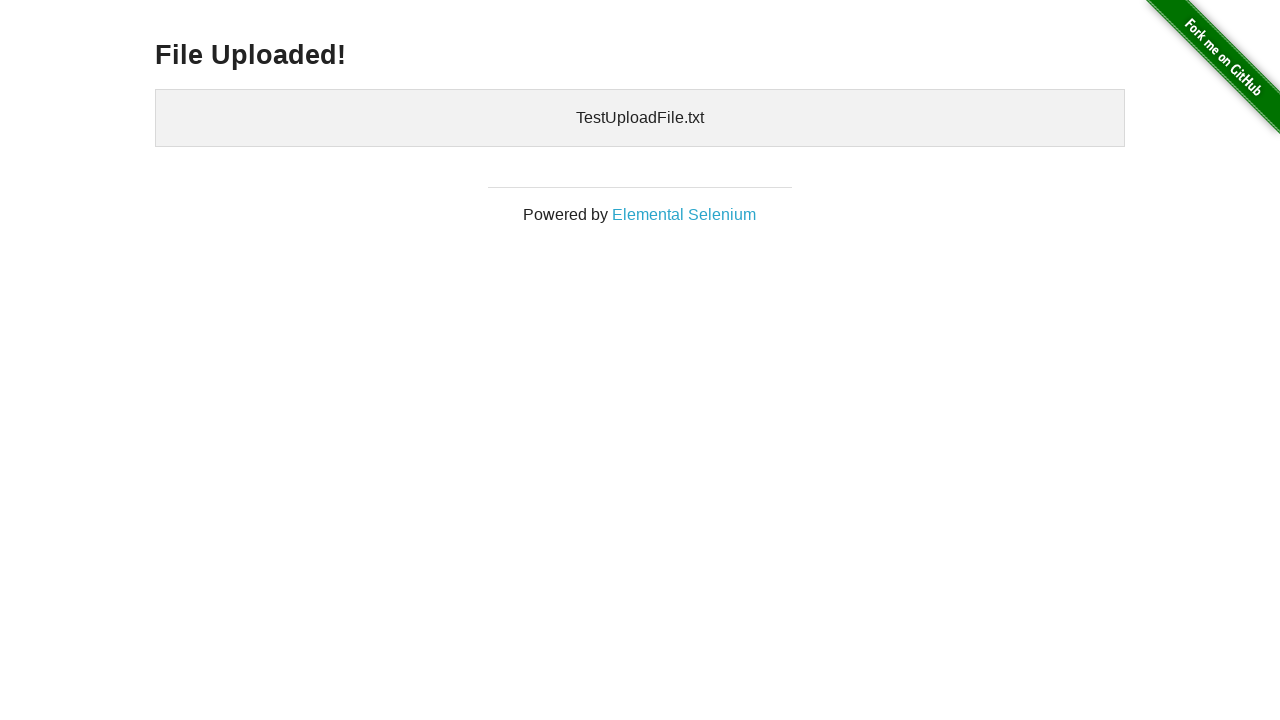

Waited for uploaded files section to appear
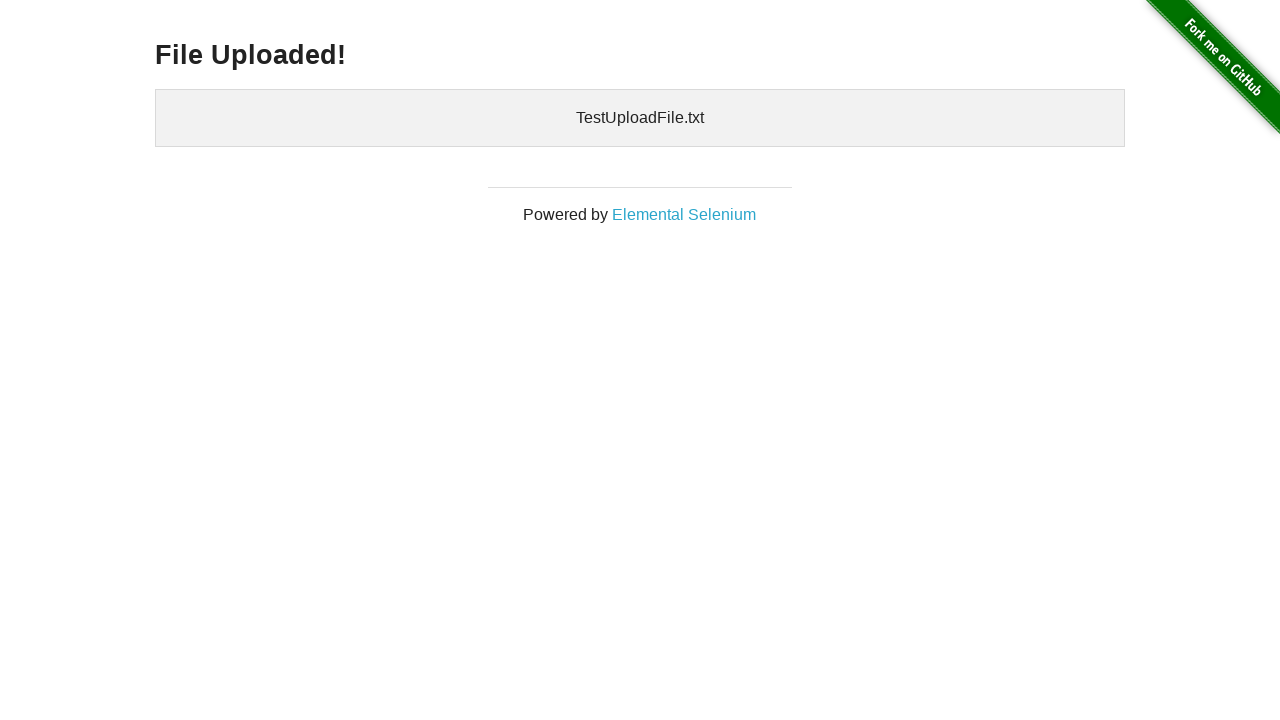

Retrieved uploaded files text content
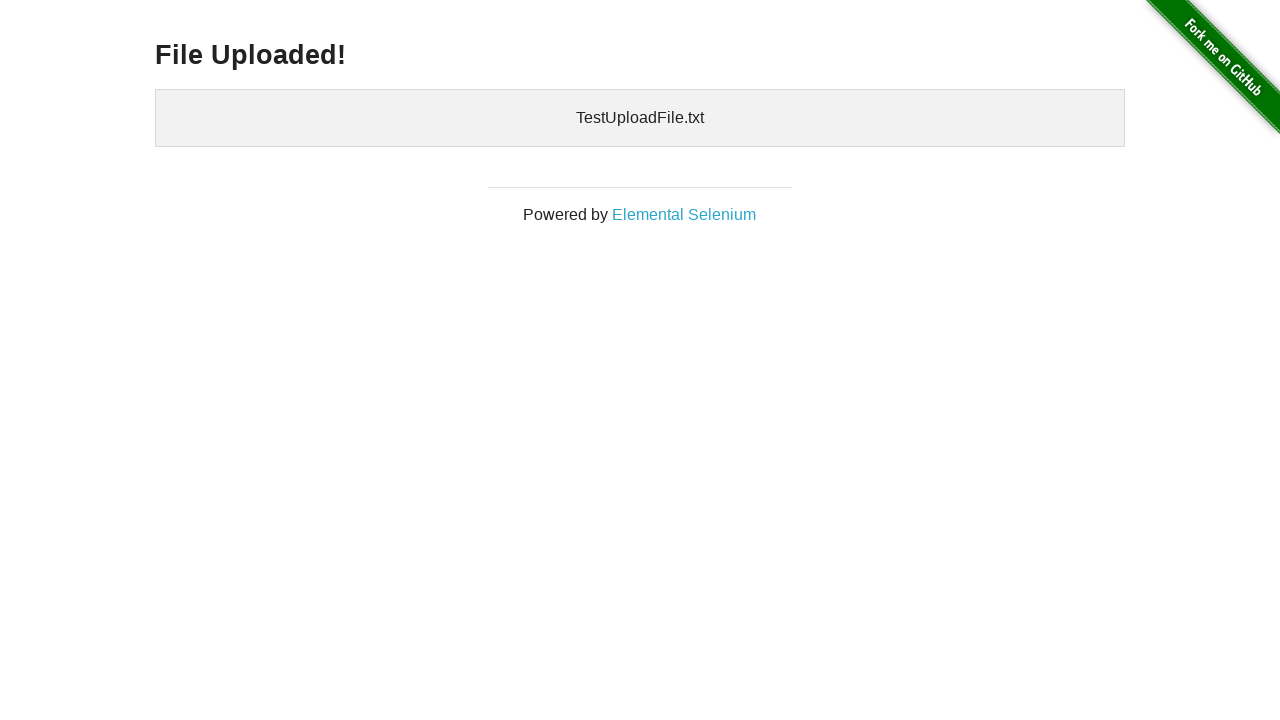

Verified that TestUploadFile.txt is displayed in uploaded files
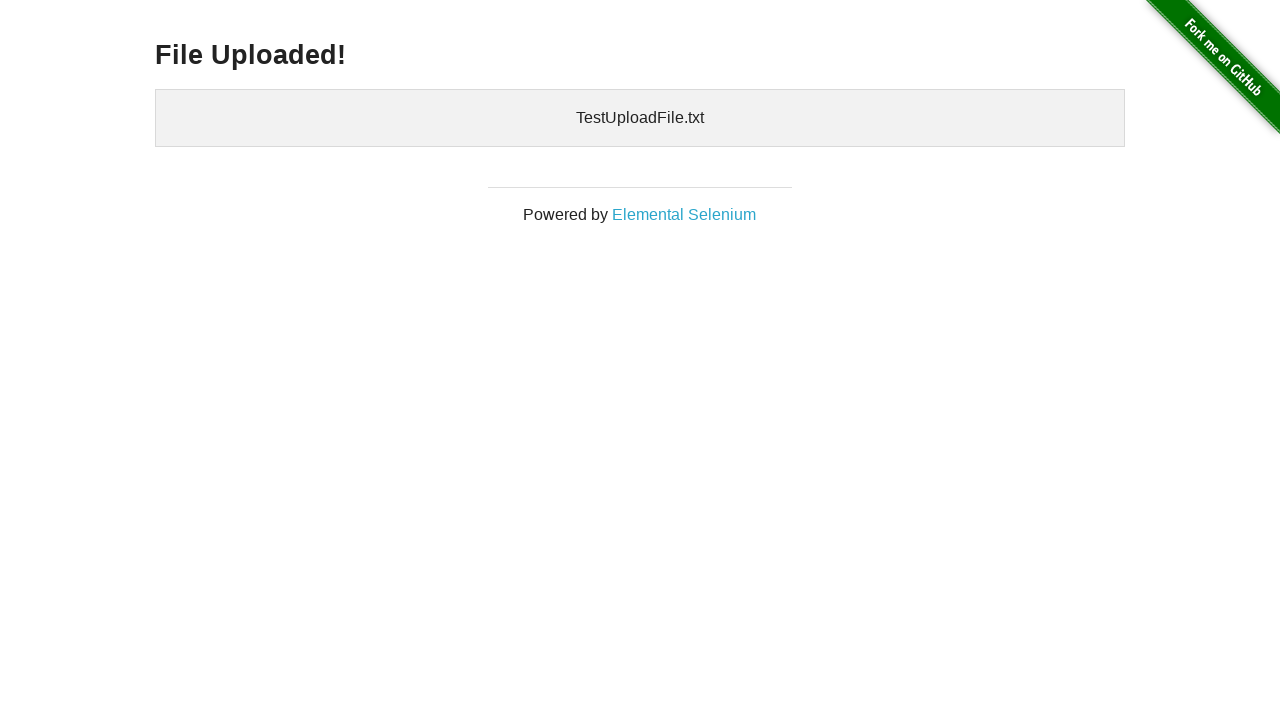

Cleaned up temporary test file
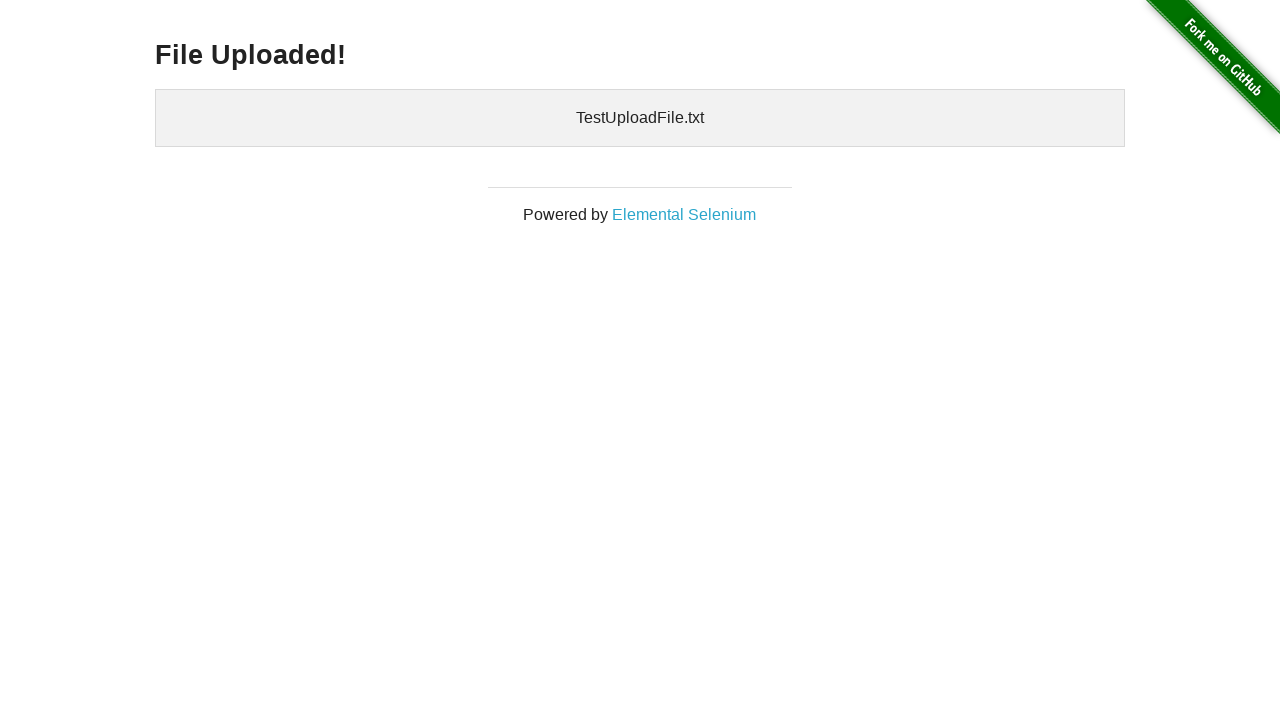

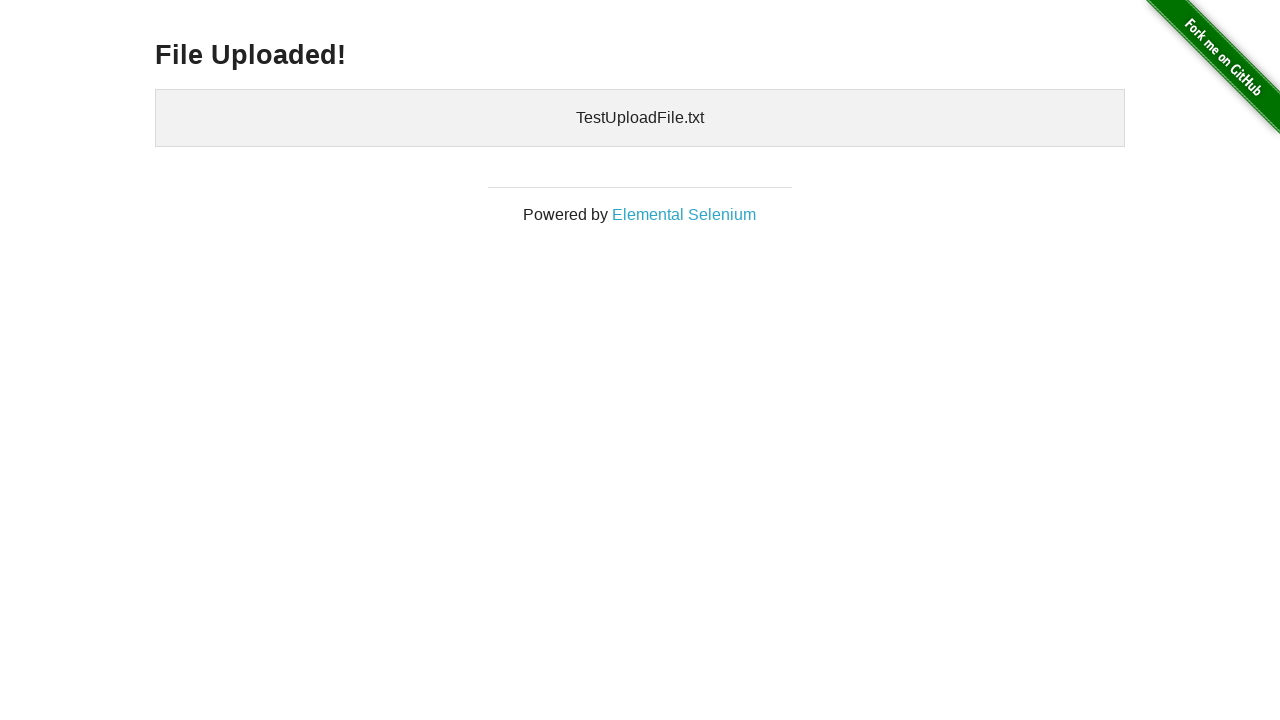